Tests the contact form submission by filling in name, email, subject, and message fields, then verifying the success message appears

Starting URL: https://alchemy.hguy.co/lms/contact/

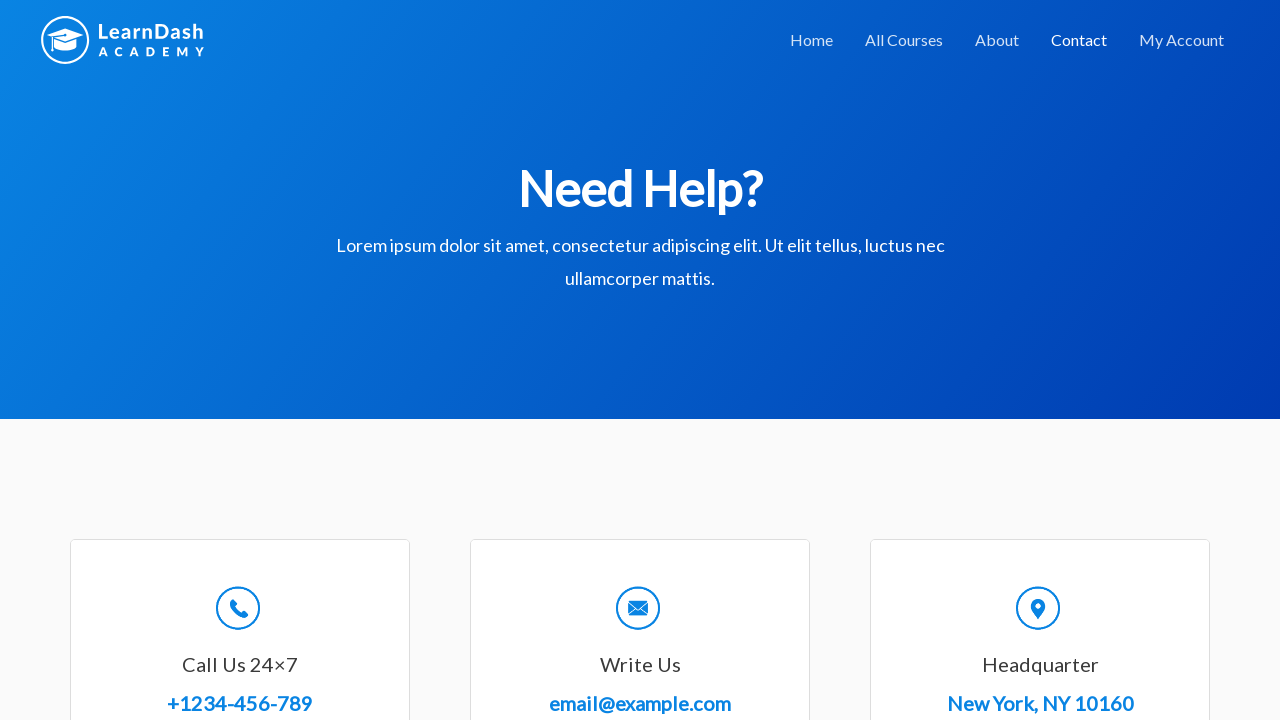

Filled Name field with 'Lokesh' on #wpforms-8-field_0
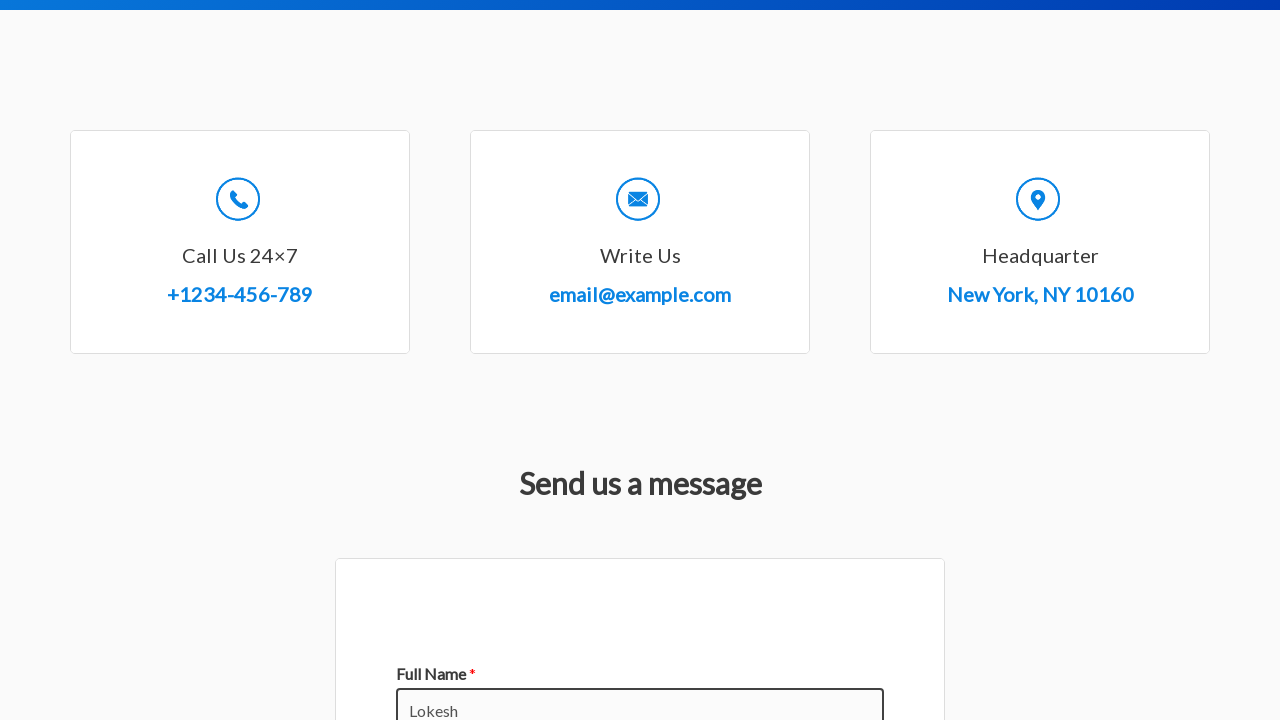

Filled Email field with 'lossss@abc.com' on #wpforms-8-field_1
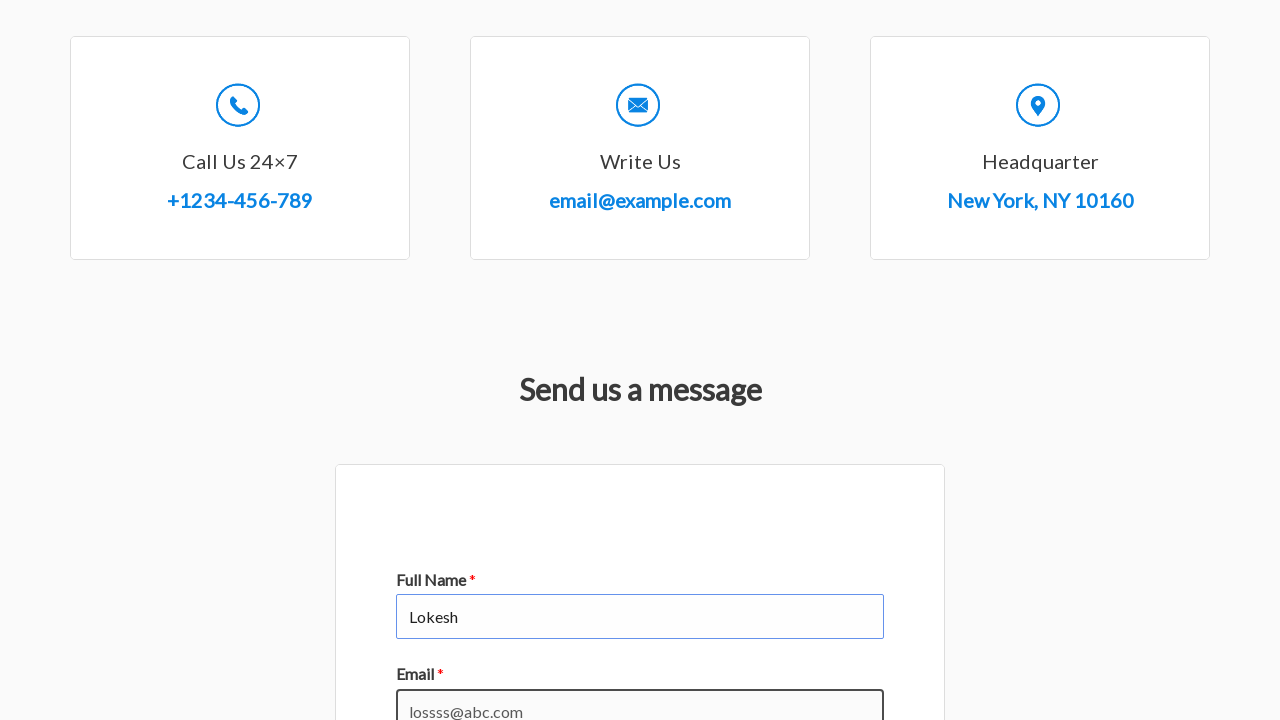

Filled Subject field with 'login issue' on #wpforms-8-field_3
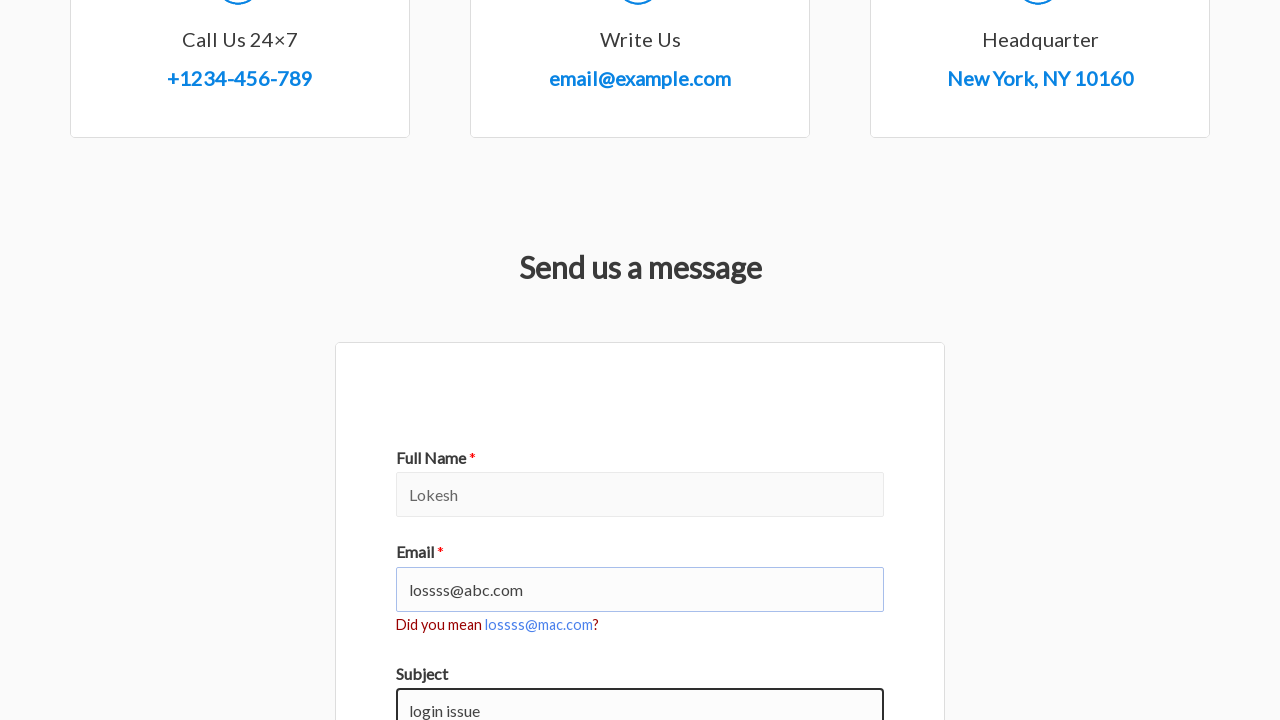

Filled Message field with 'Unable to login' on #wpforms-8-field_2
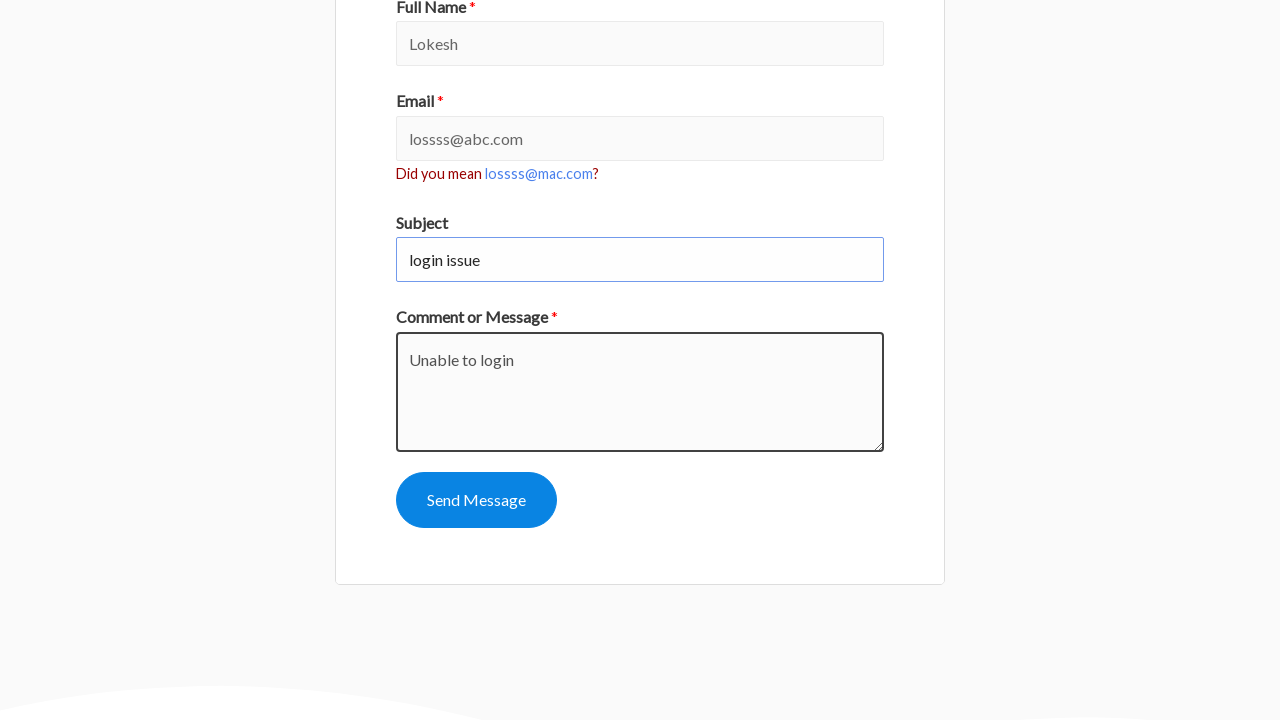

Clicked Submit button to submit contact form at (476, 500) on #wpforms-submit-8
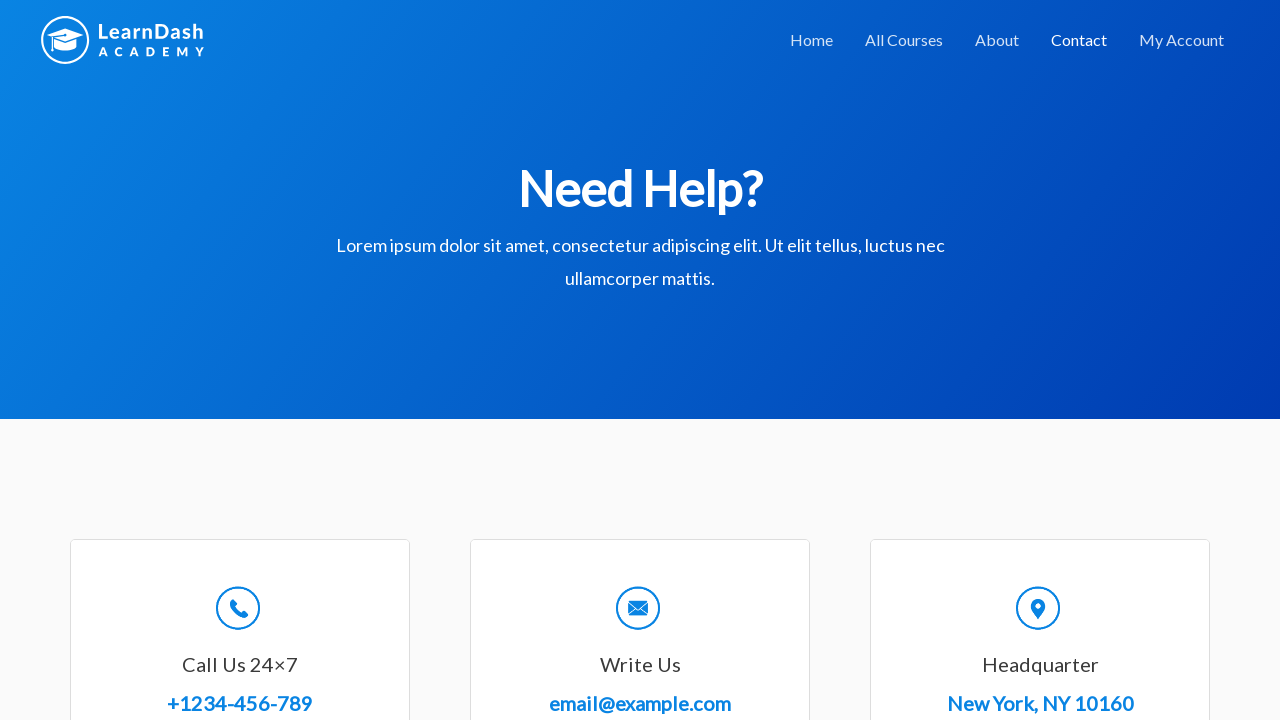

Success message appeared on the page
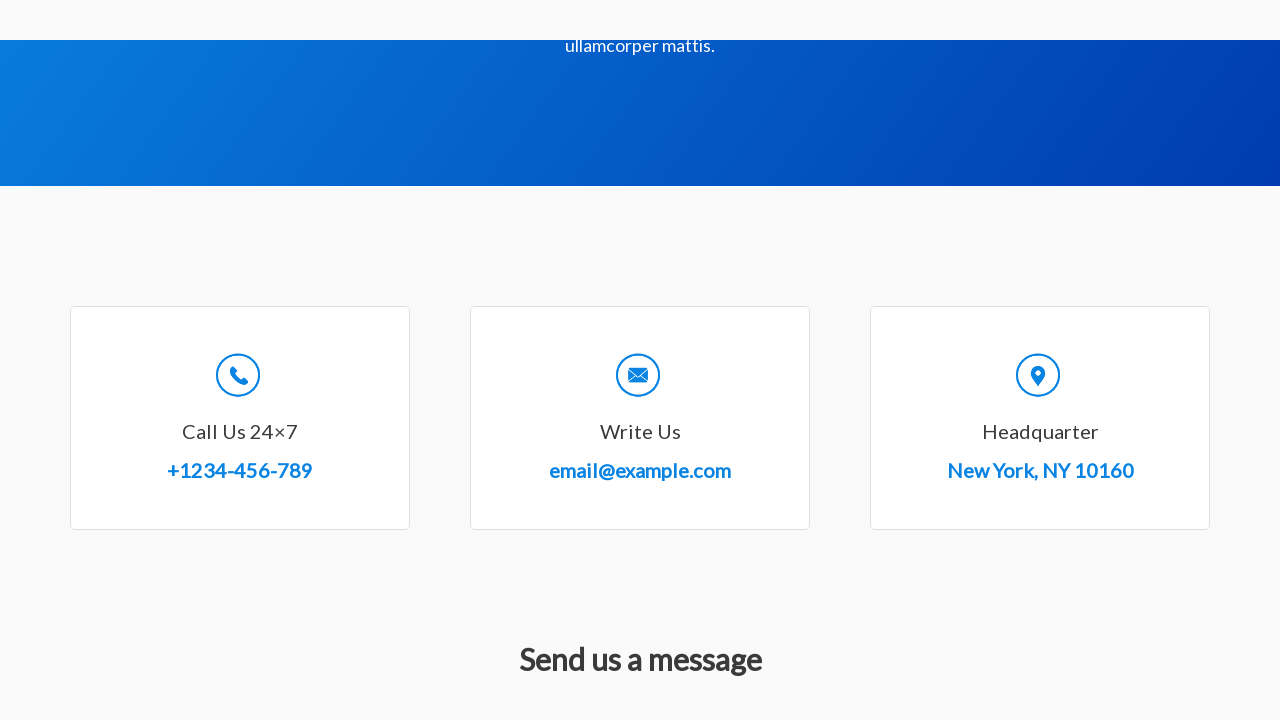

Verified success message is visible
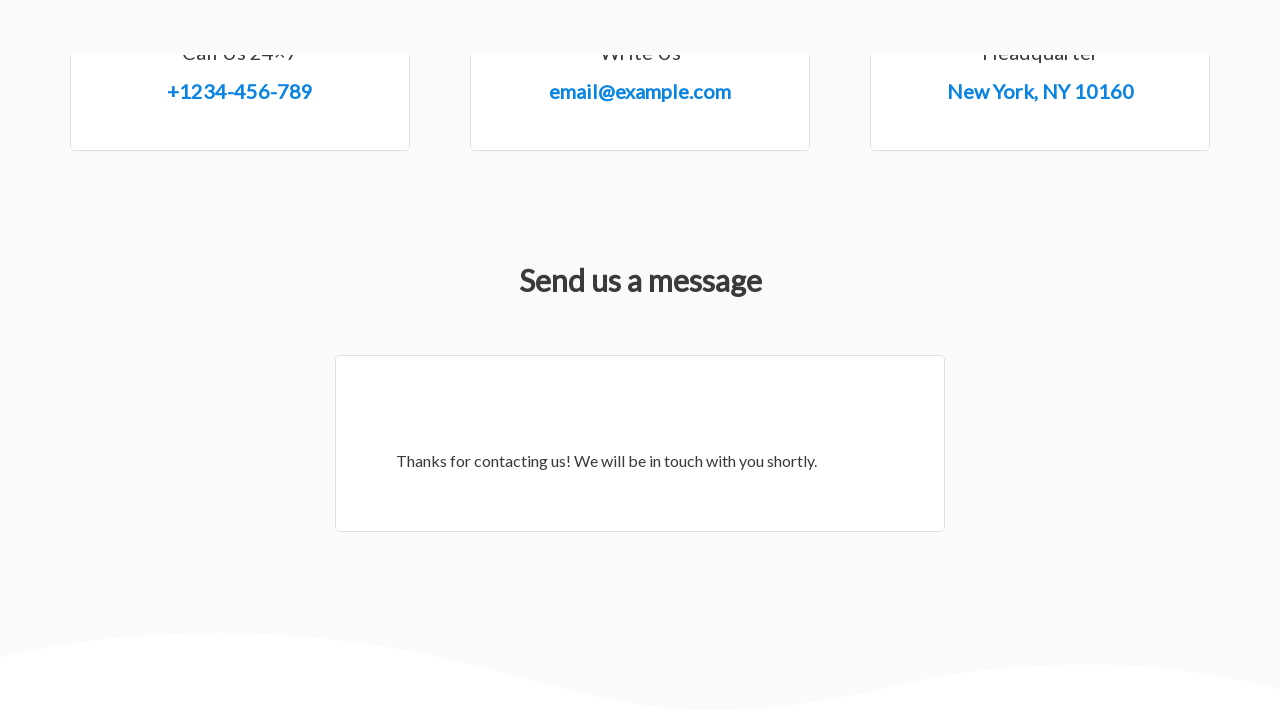

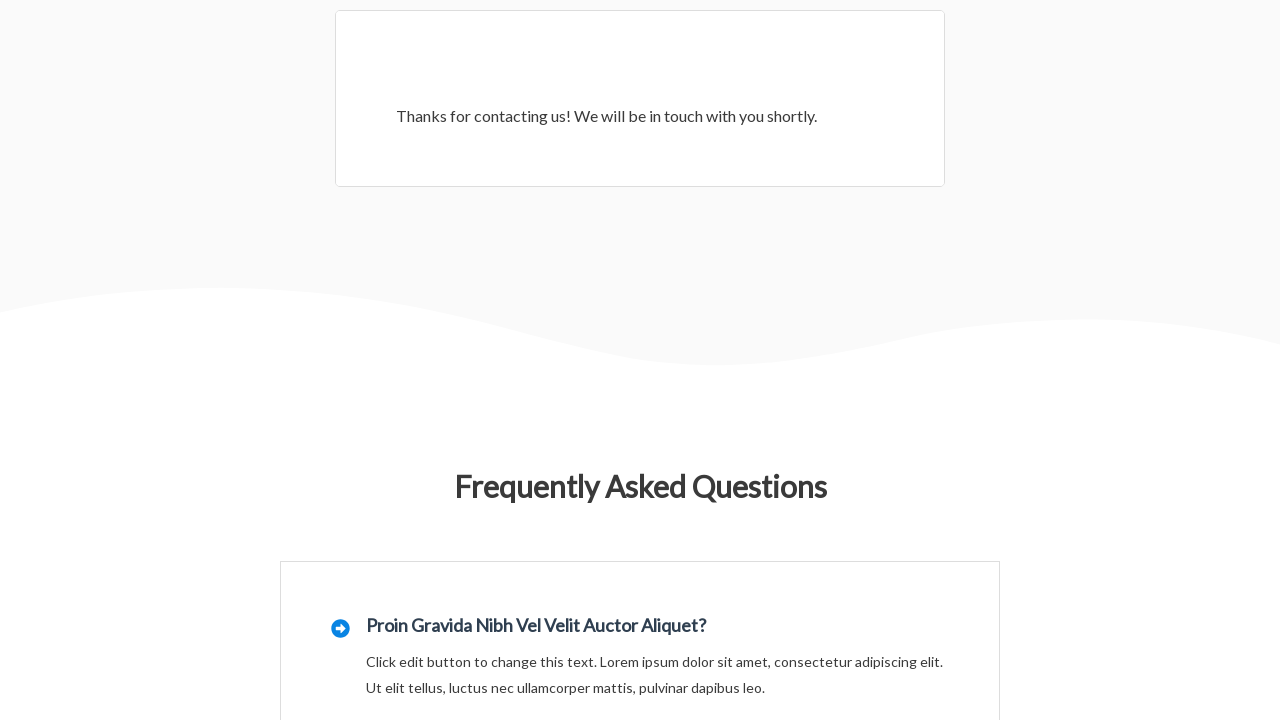